Tests closing a modal/entry ad popup by clicking the "Close" button on a demo website designed for practicing web automation.

Starting URL: http://the-internet.herokuapp.com/entry_ad

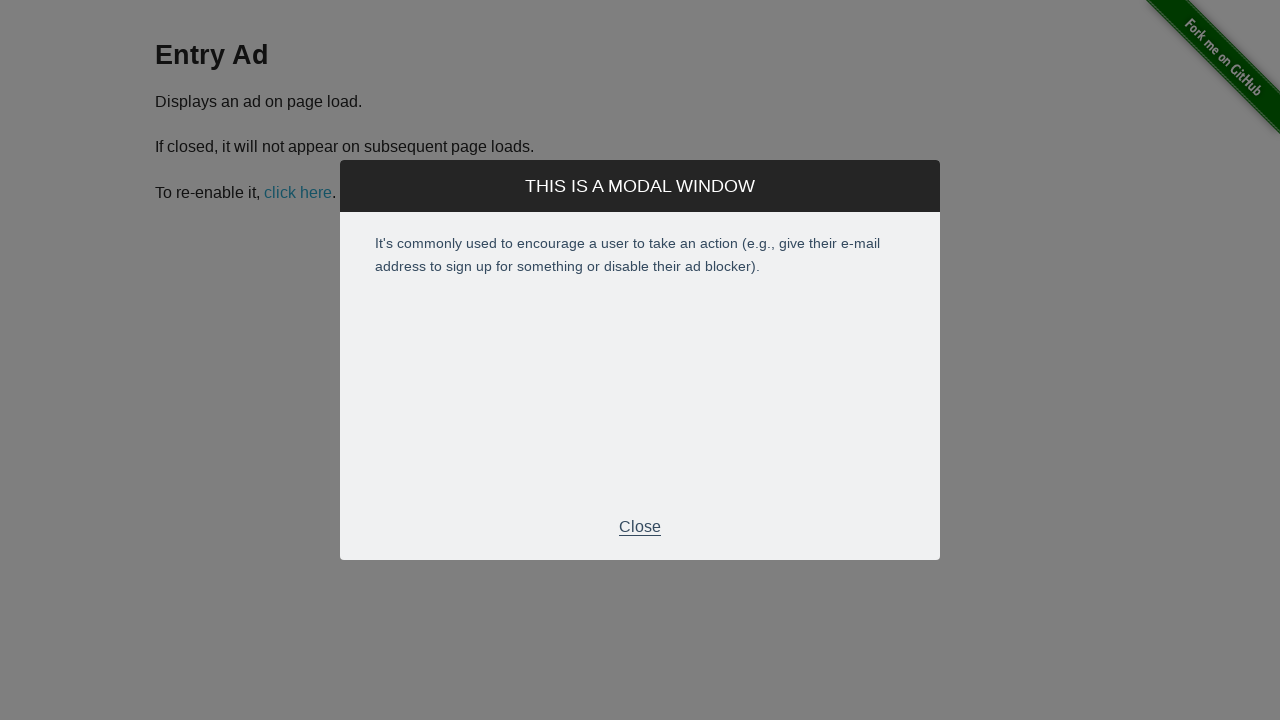

Modal with 'Close' button appeared
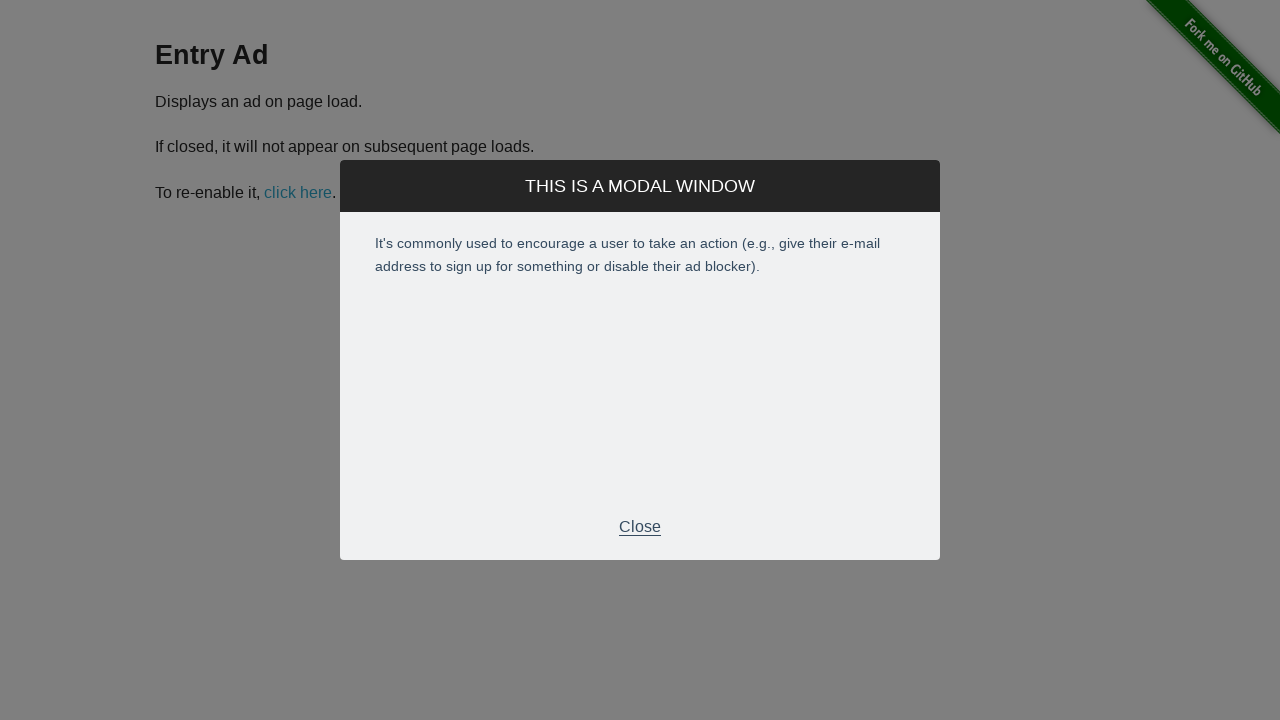

Clicked the 'Close' button on the modal at (640, 527) on xpath=//p[text() = 'Close']
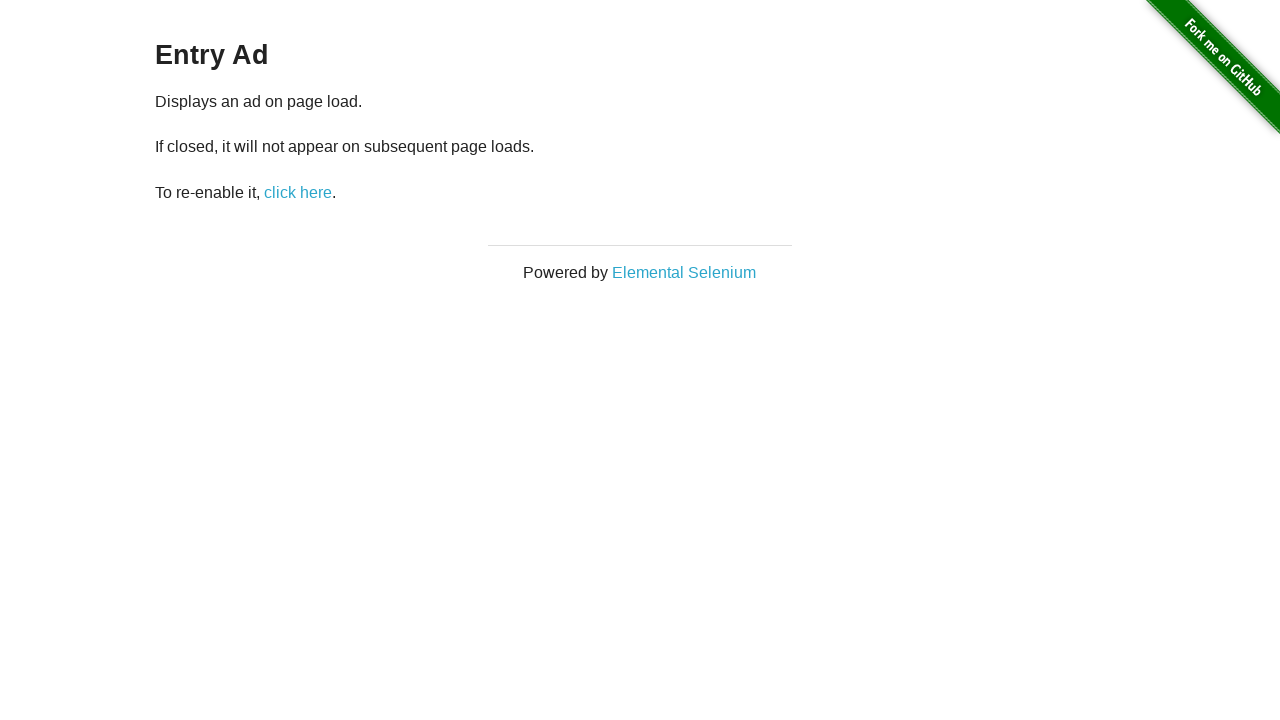

Modal closed successfully
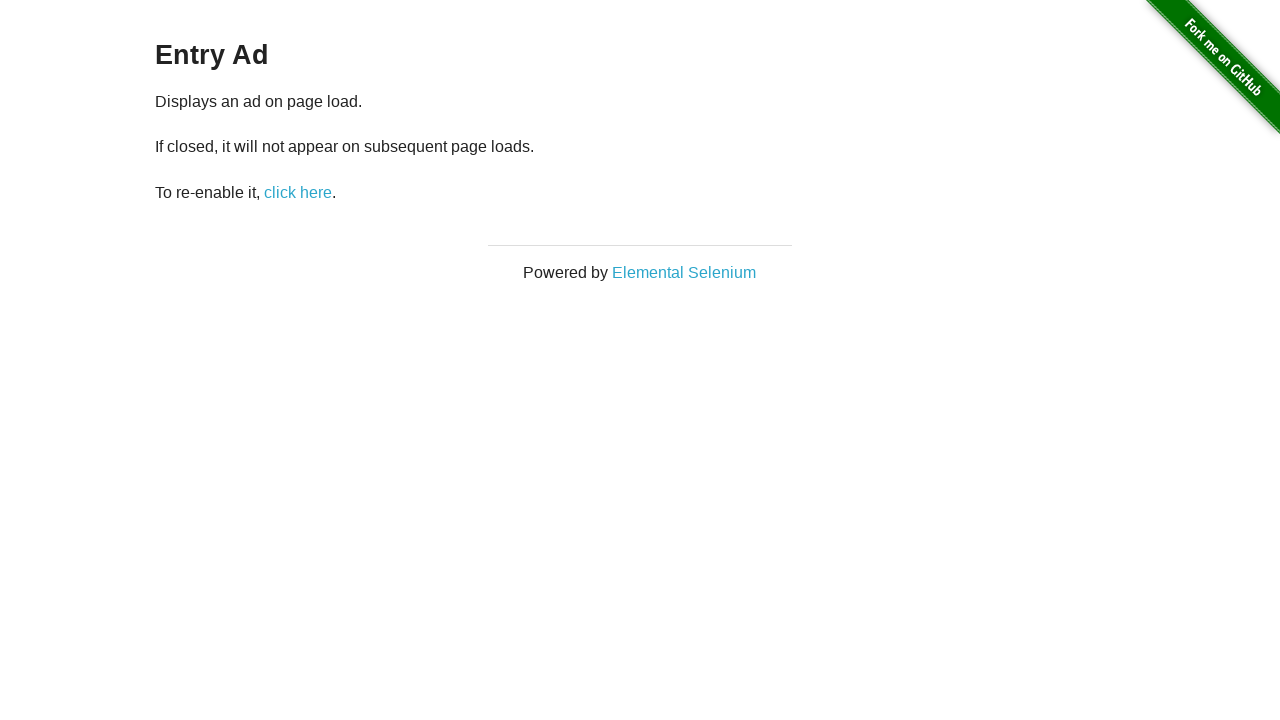

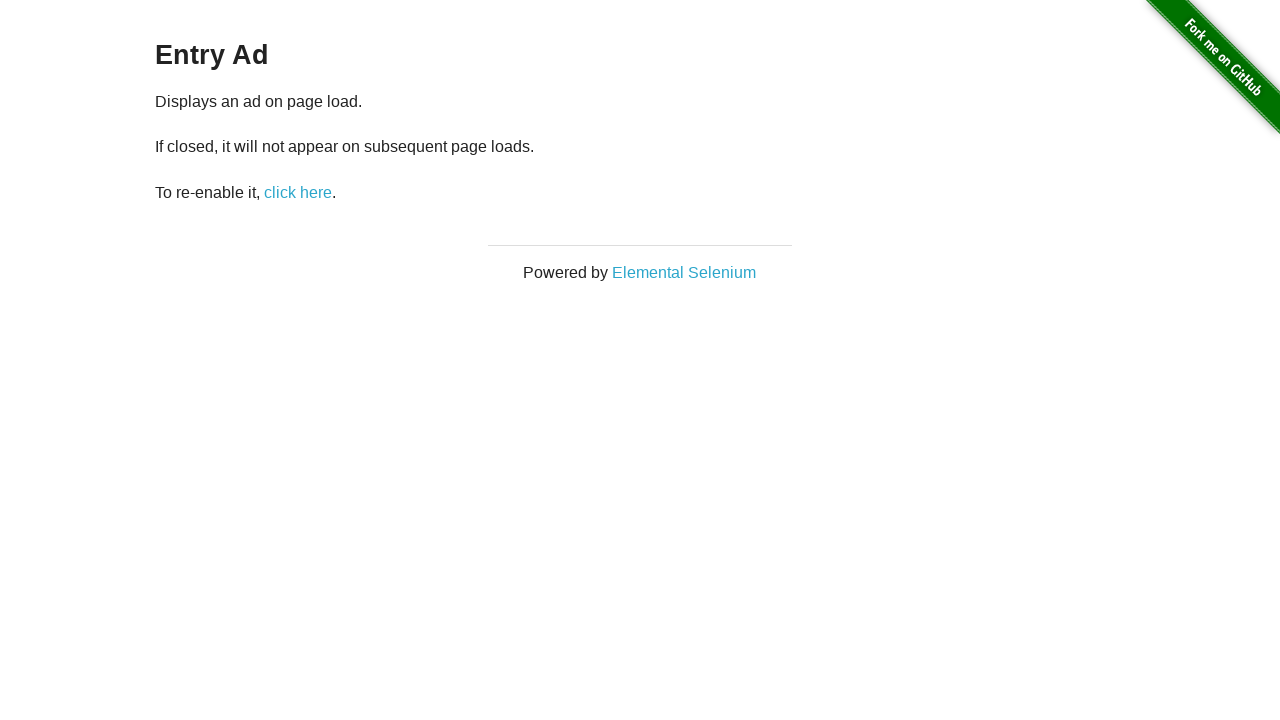